Navigates to Widgets section and clicks on Slider option in the navigation bar

Starting URL: https://demoqa.com

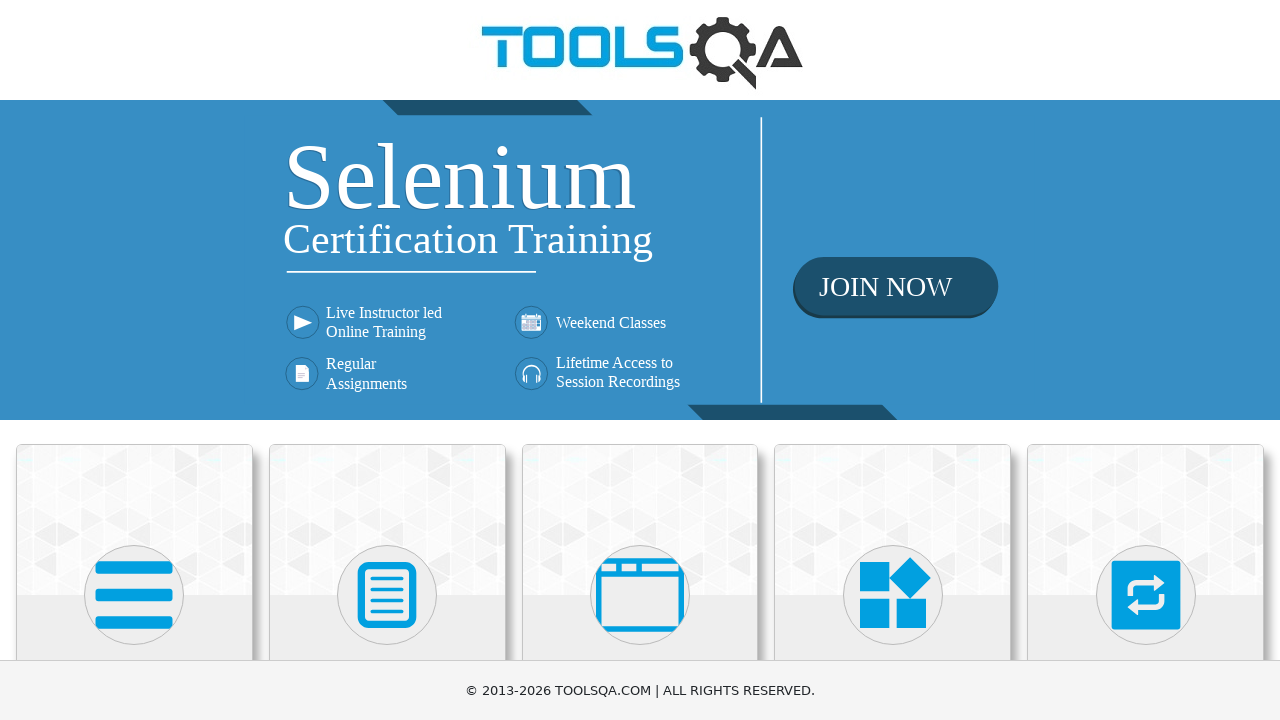

Clicked on Widgets card on homepage at (893, 360) on text=Widgets
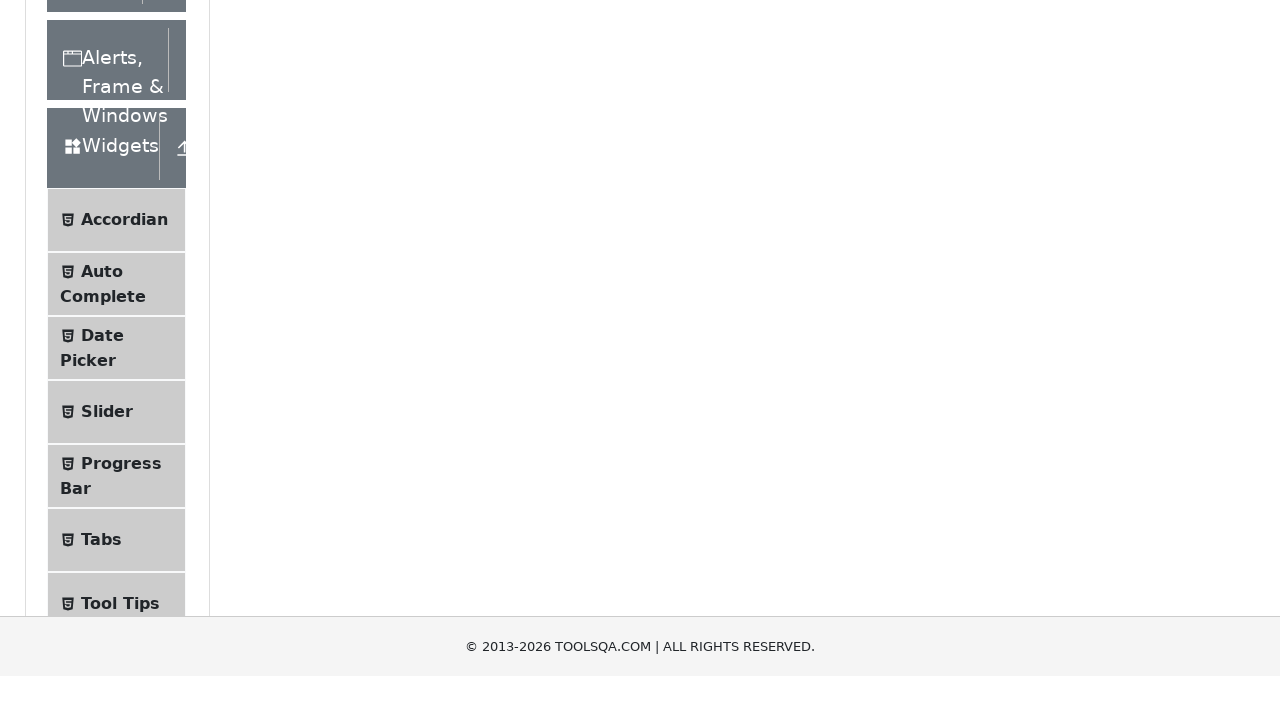

Clicked on Slider option in sidebar navigation at (107, 360) on text=Slider
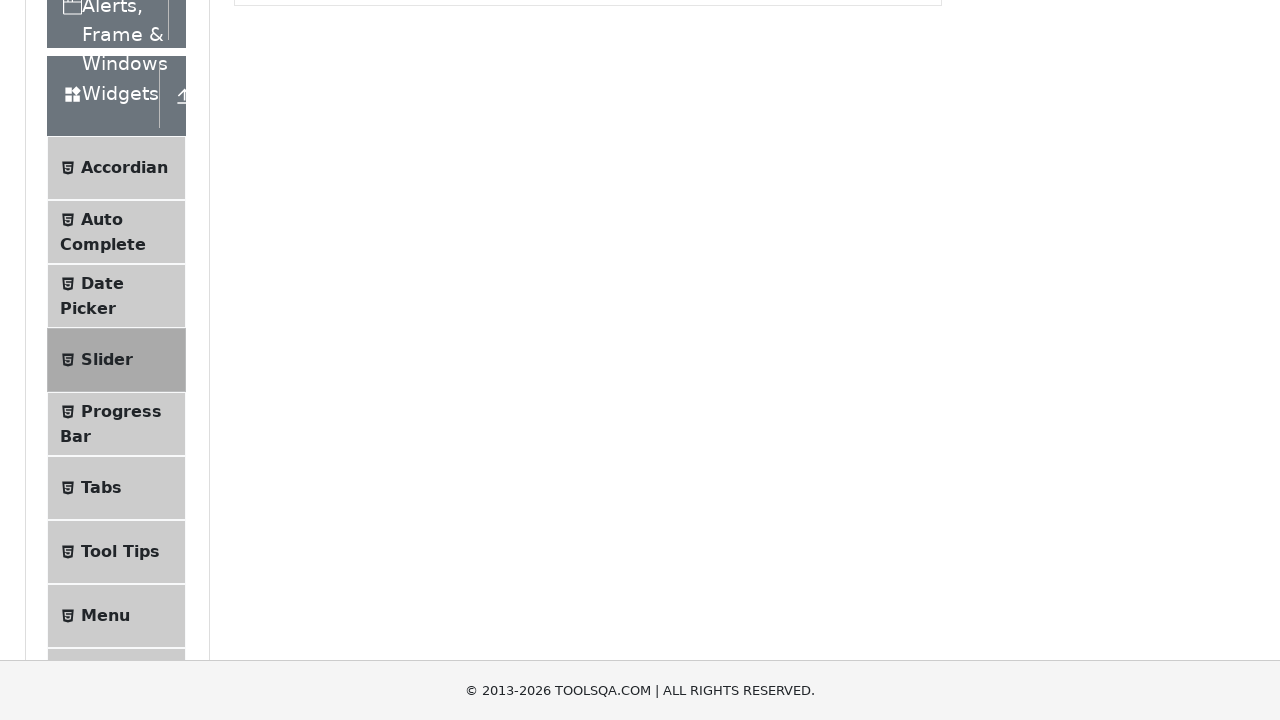

Slider element loaded and became visible
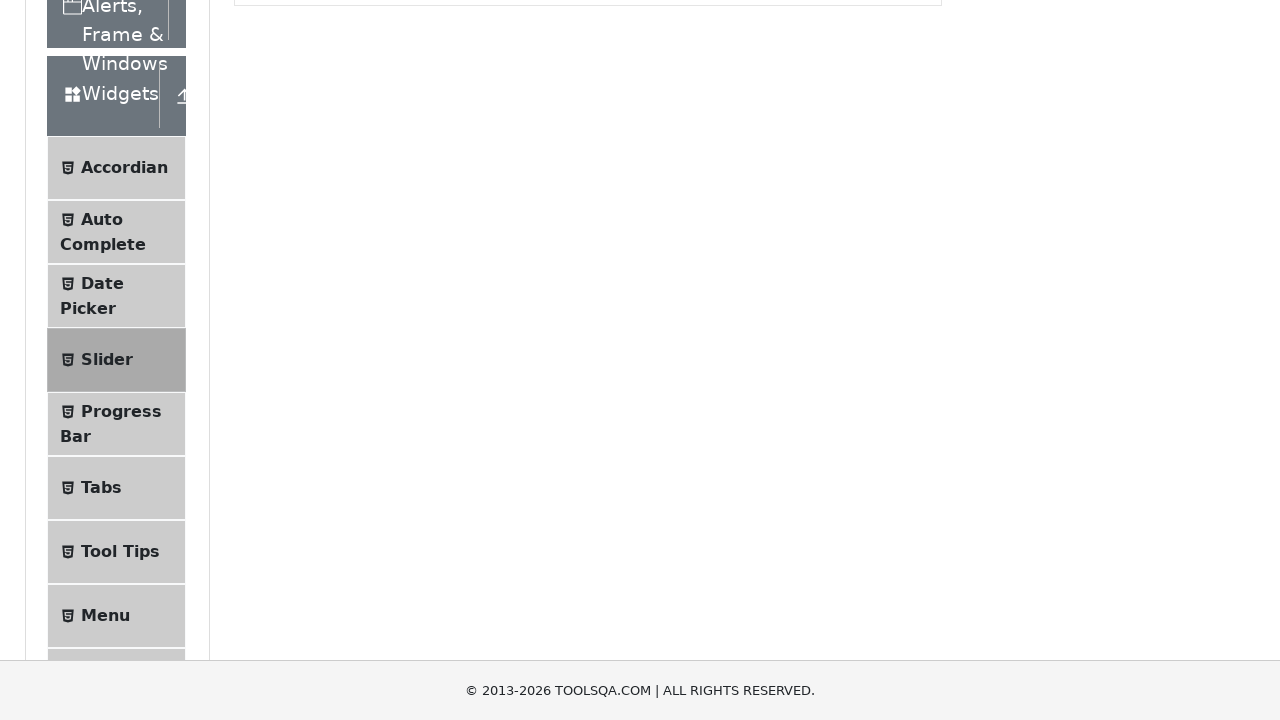

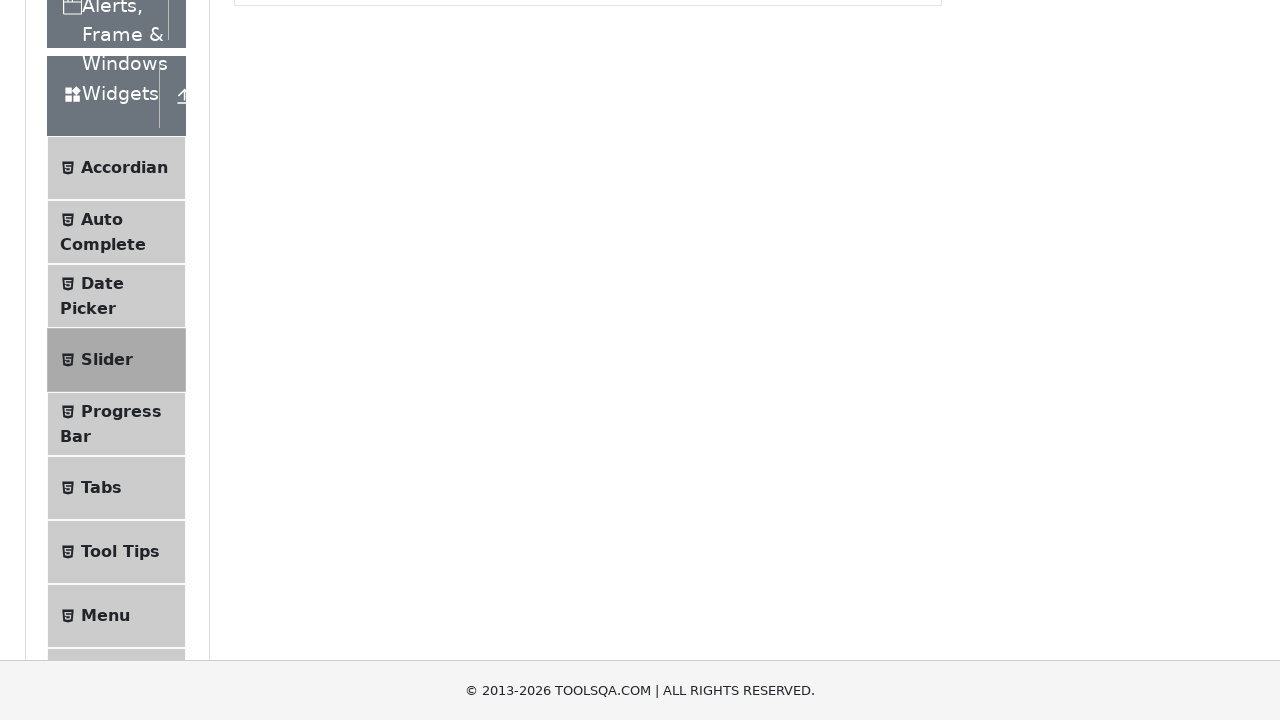